Tests single checkbox functionality by checking if it's selected, clicking it if needed, and submitting the form to verify the result

Starting URL: https://www.qa-practice.com/elements/checkbox/single_checkbox

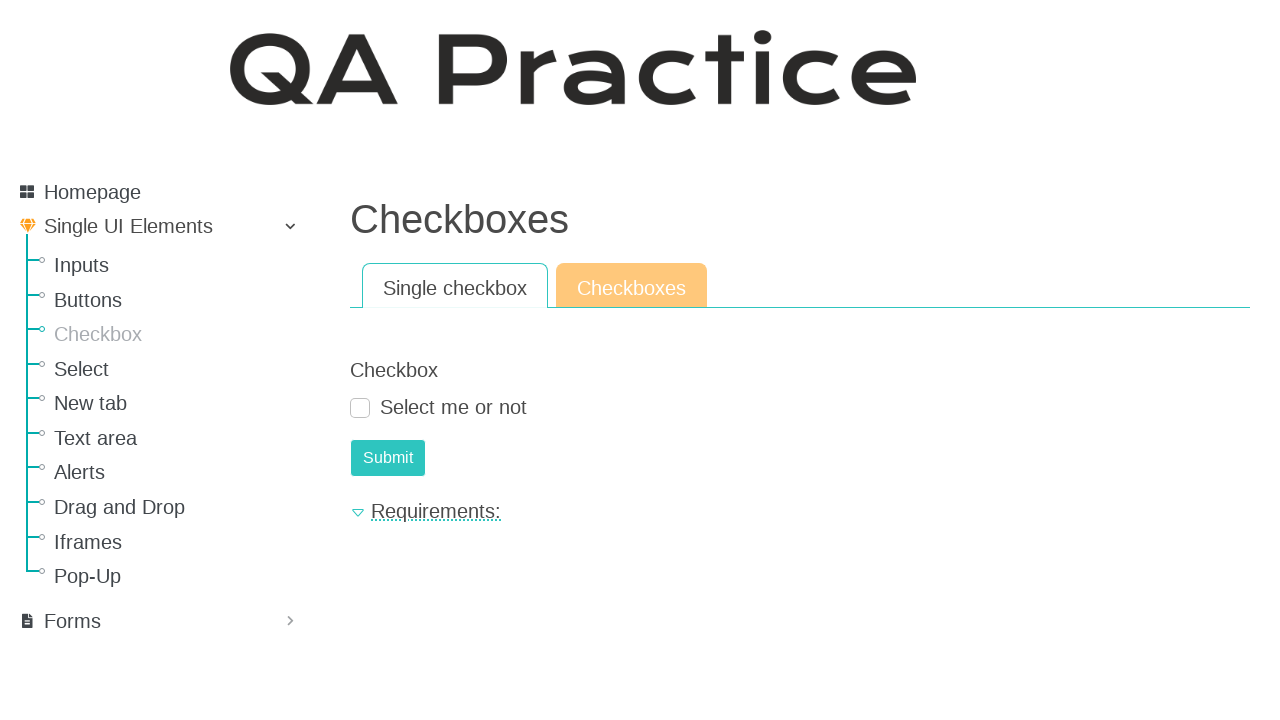

Located the single checkbox element
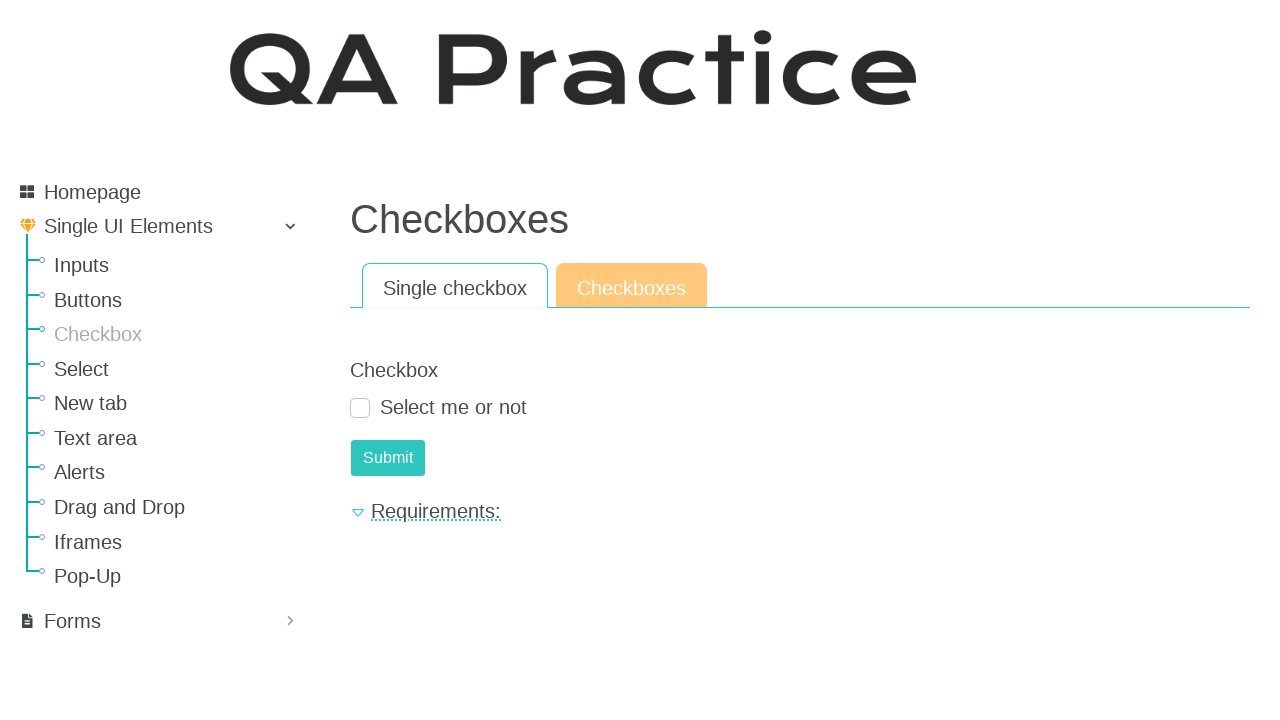

Checkbox was not checked, proceeding to click it
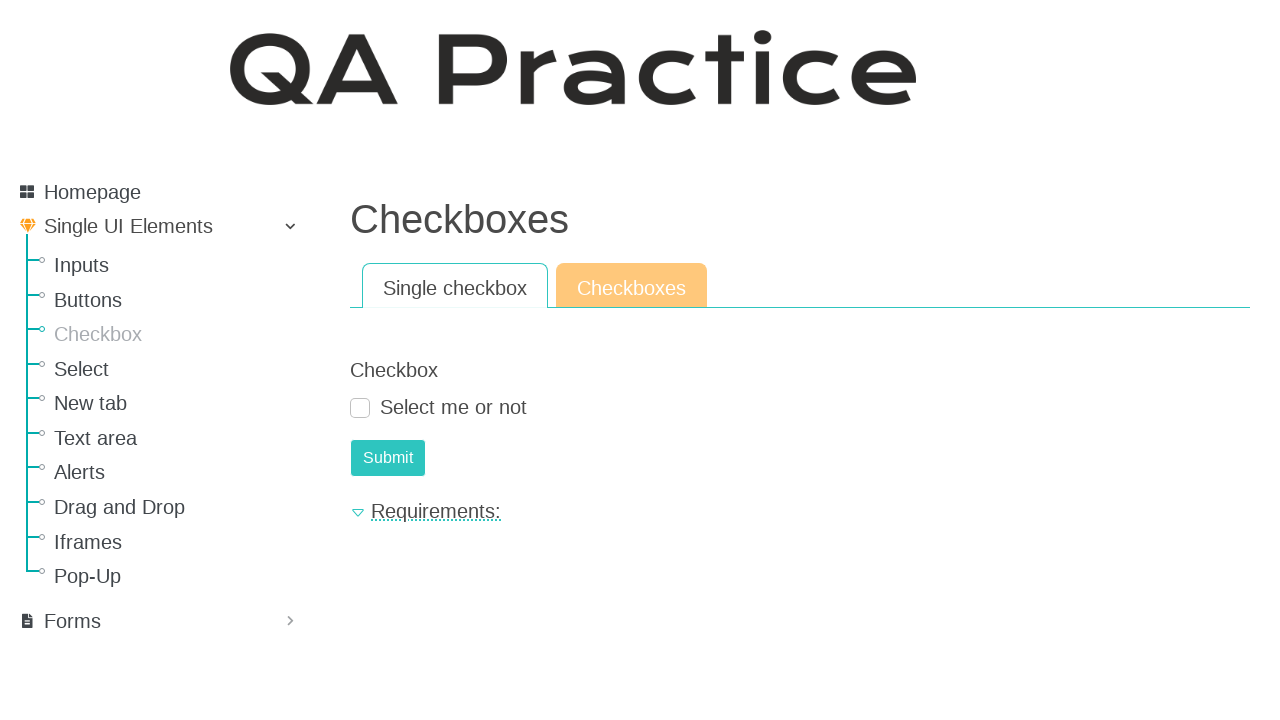

Clicked the checkbox to select it at (360, 408) on input.form-check-input
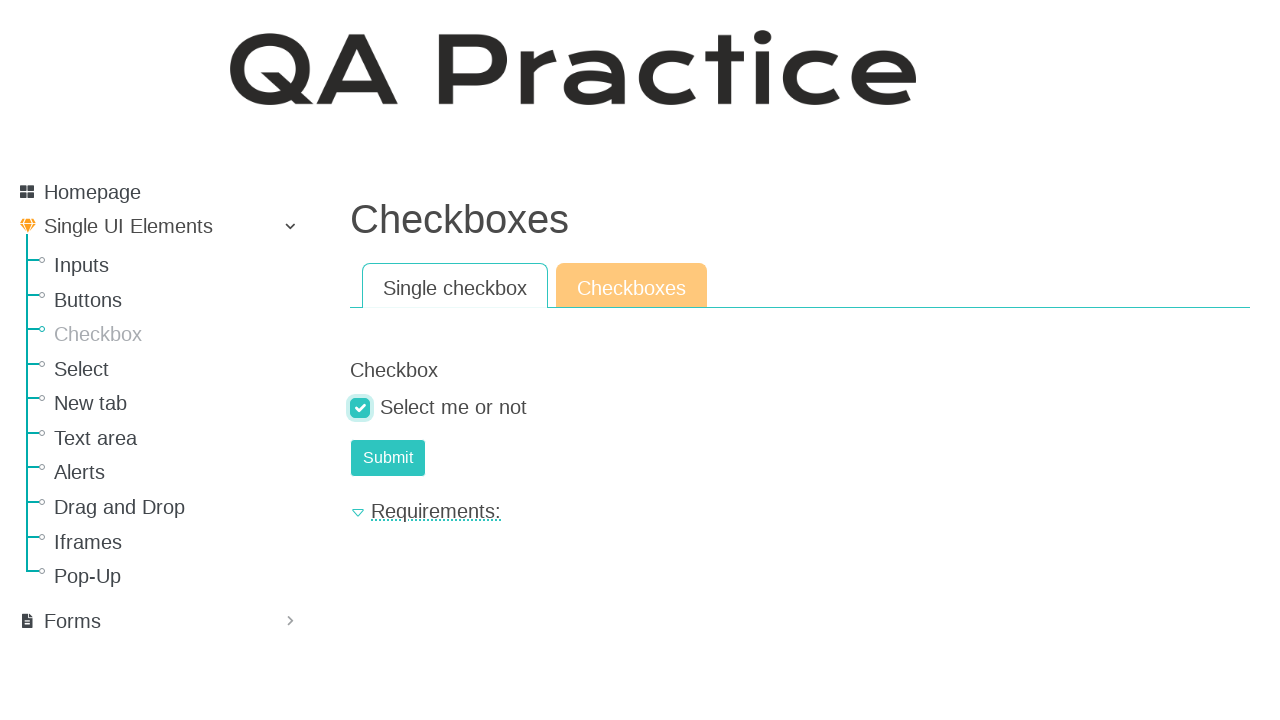

Clicked the submit button to submit the form at (388, 458) on input#submit-id-submit
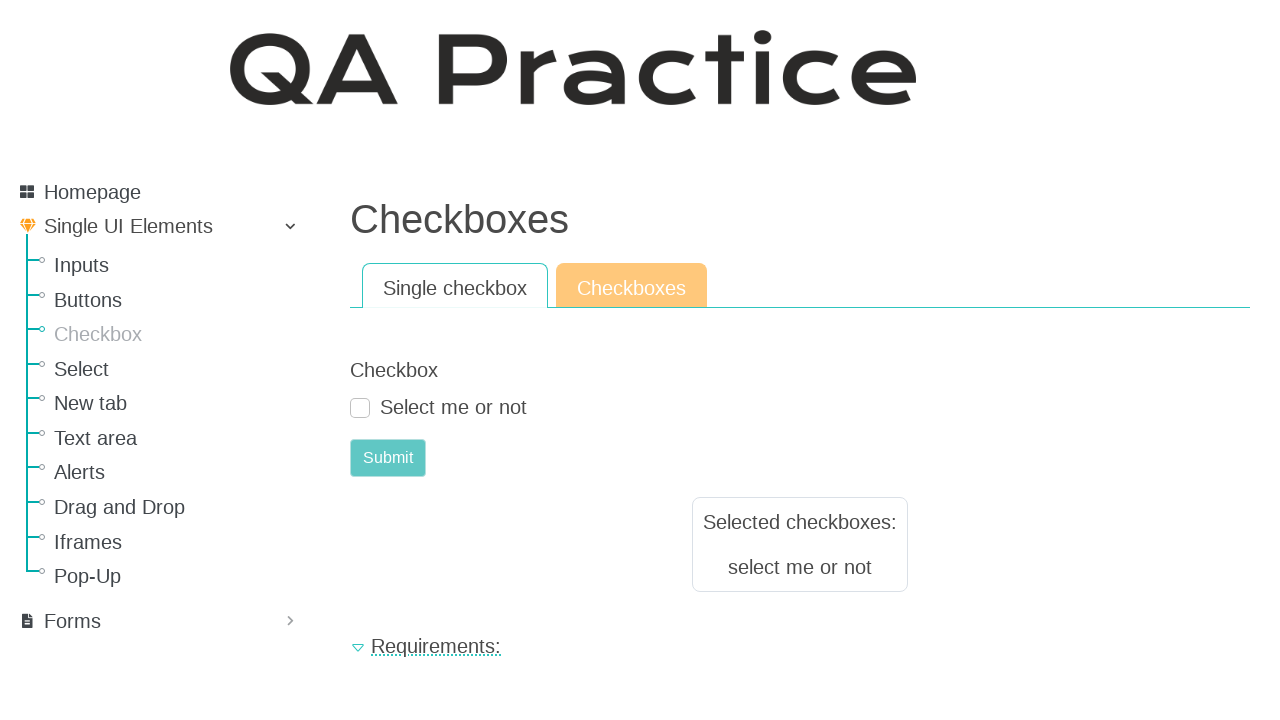

Result div appeared after form submission
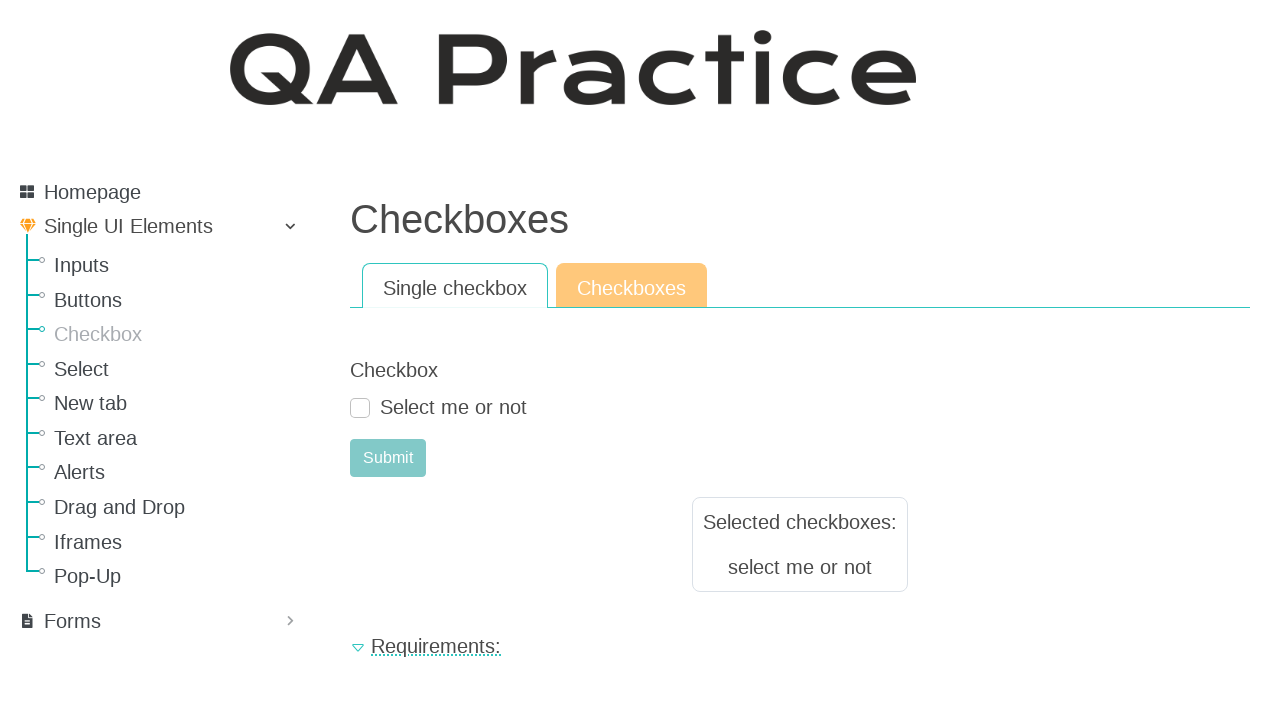

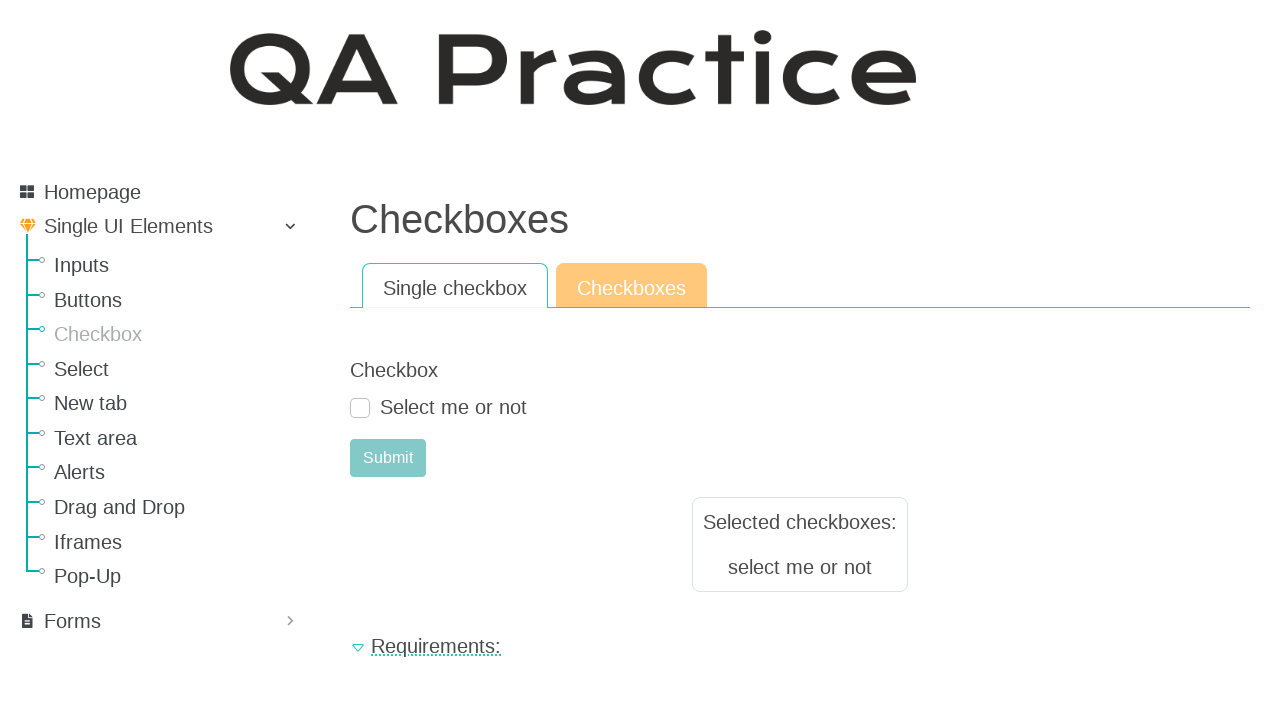